Tests filling in only the company field and submits the form to verify validation

Starting URL: https://bonigarcia.dev/selenium-webdriver-java/data-types.html

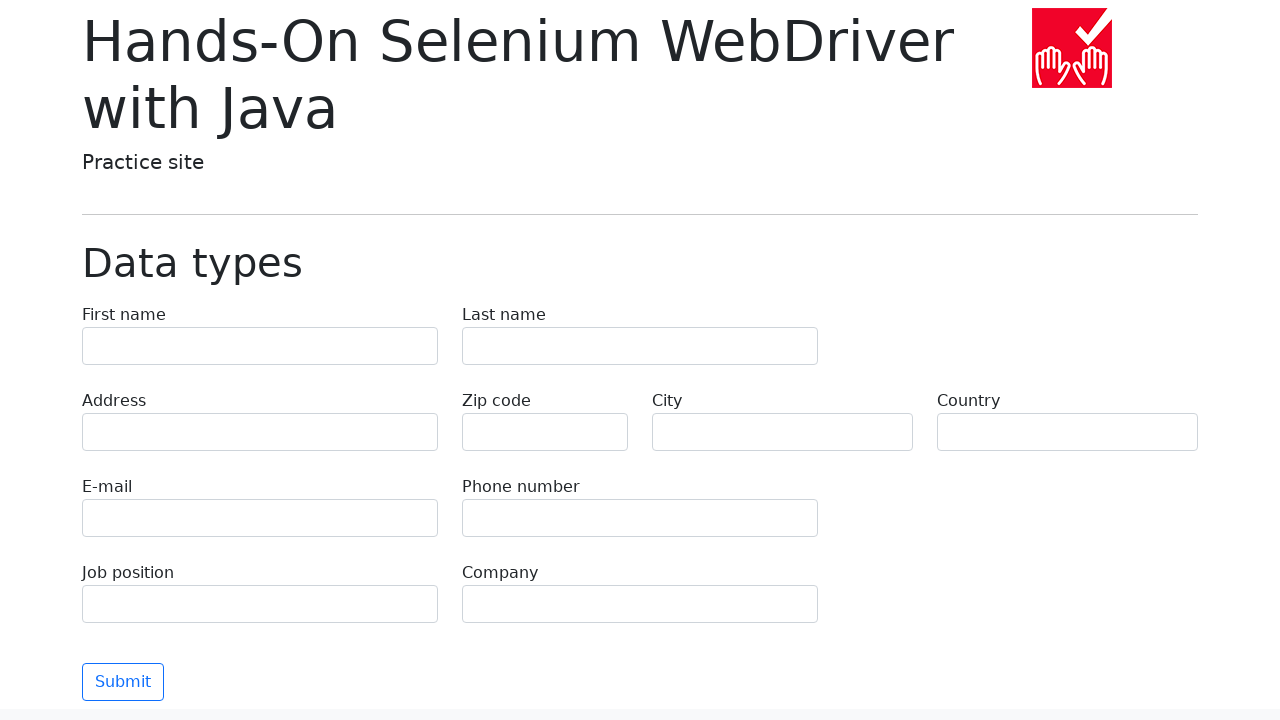

Filled company field with 'TechCorp Inc' on input[name='company']
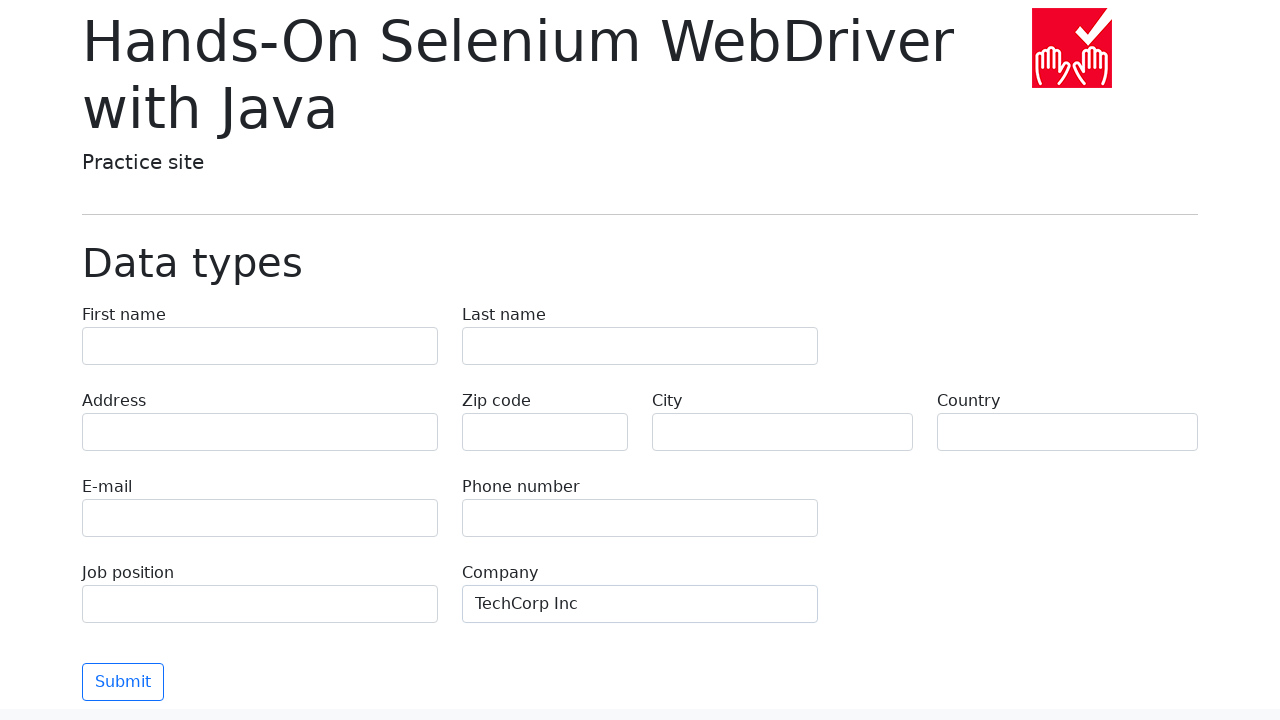

Clicked submit button to submit form at (123, 682) on button
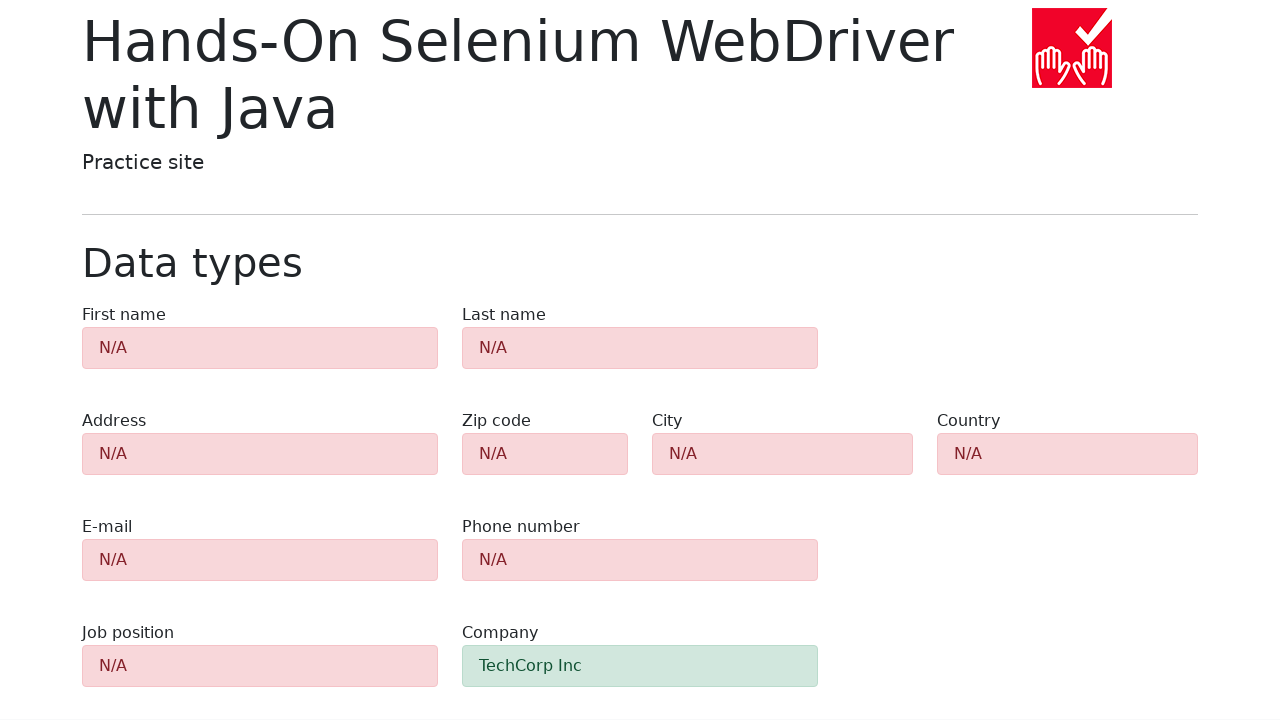

Validation alerts appeared, confirming form validation was triggered
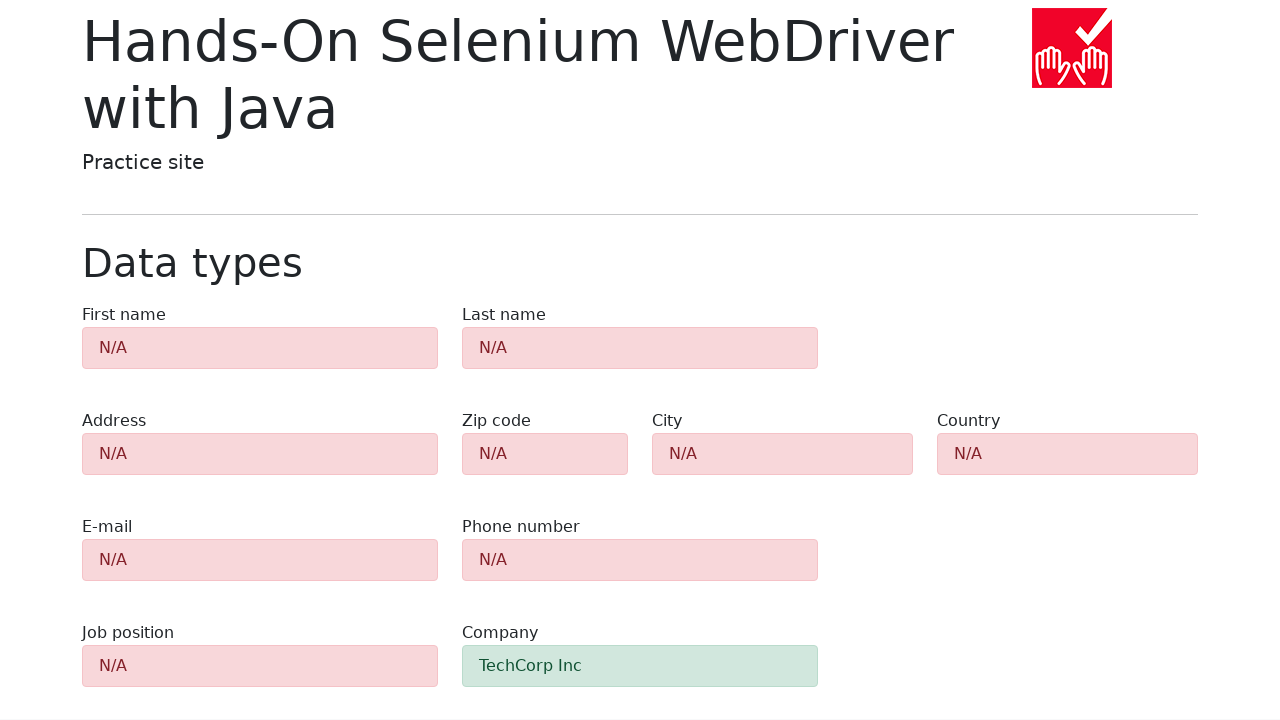

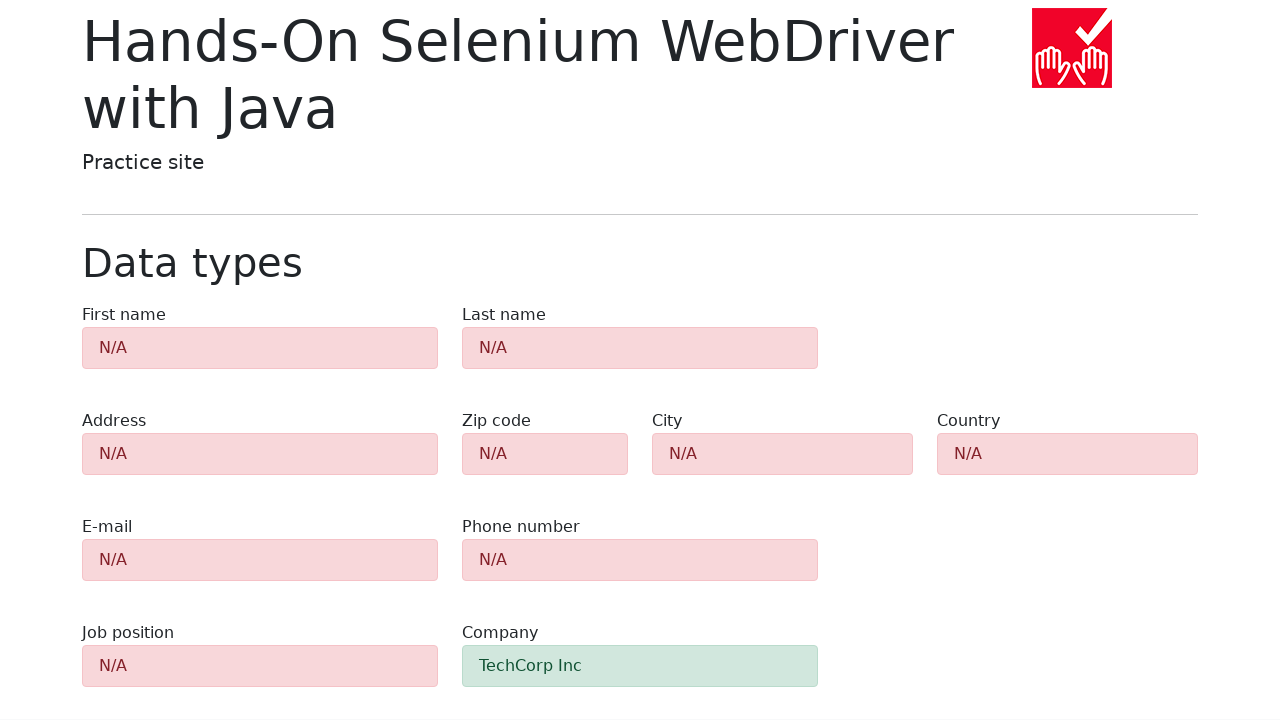